Searches for "pycon" on Python.org website

Starting URL: http://www.python.org

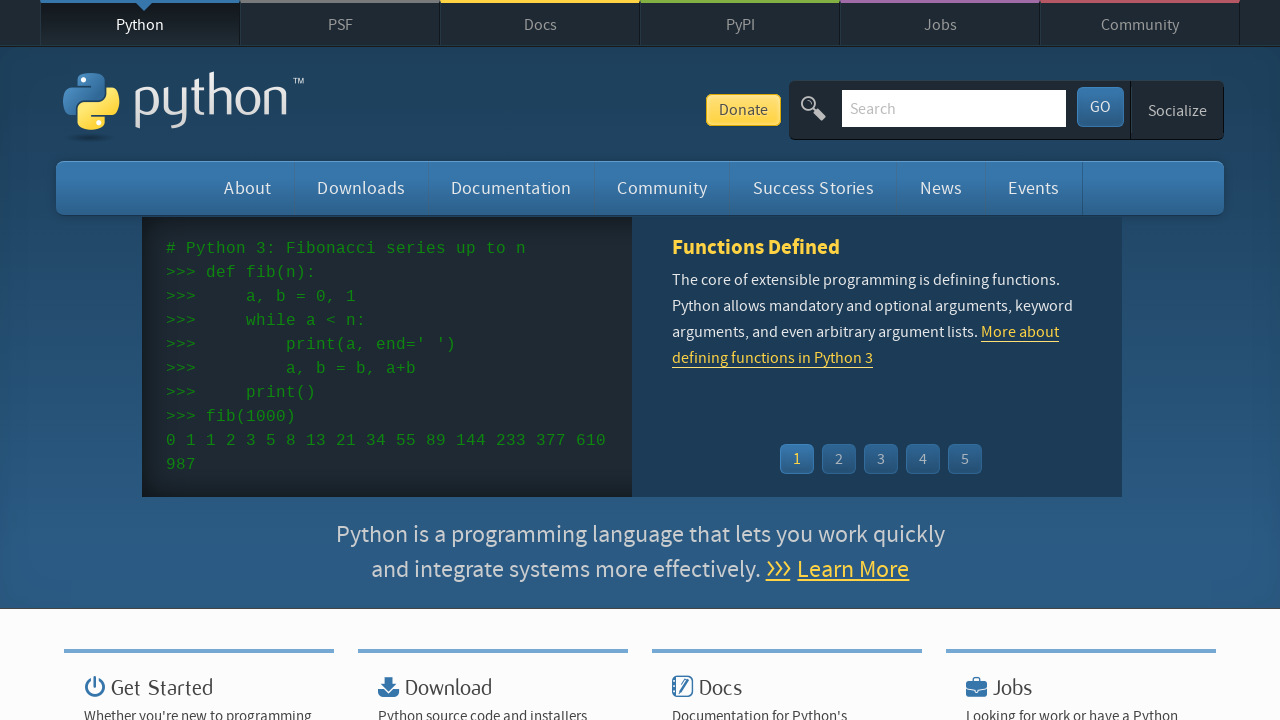

Cleared search field on input[name="q"]
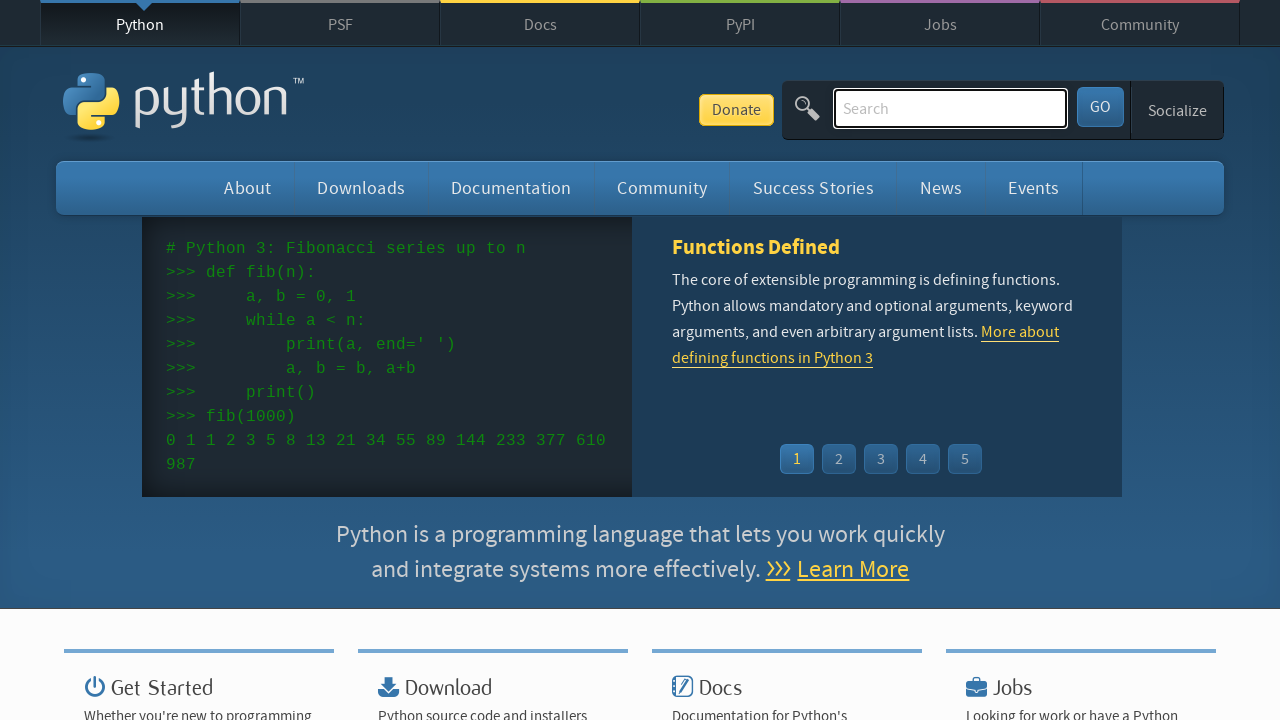

Filled search field with 'pycon' on input[name="q"]
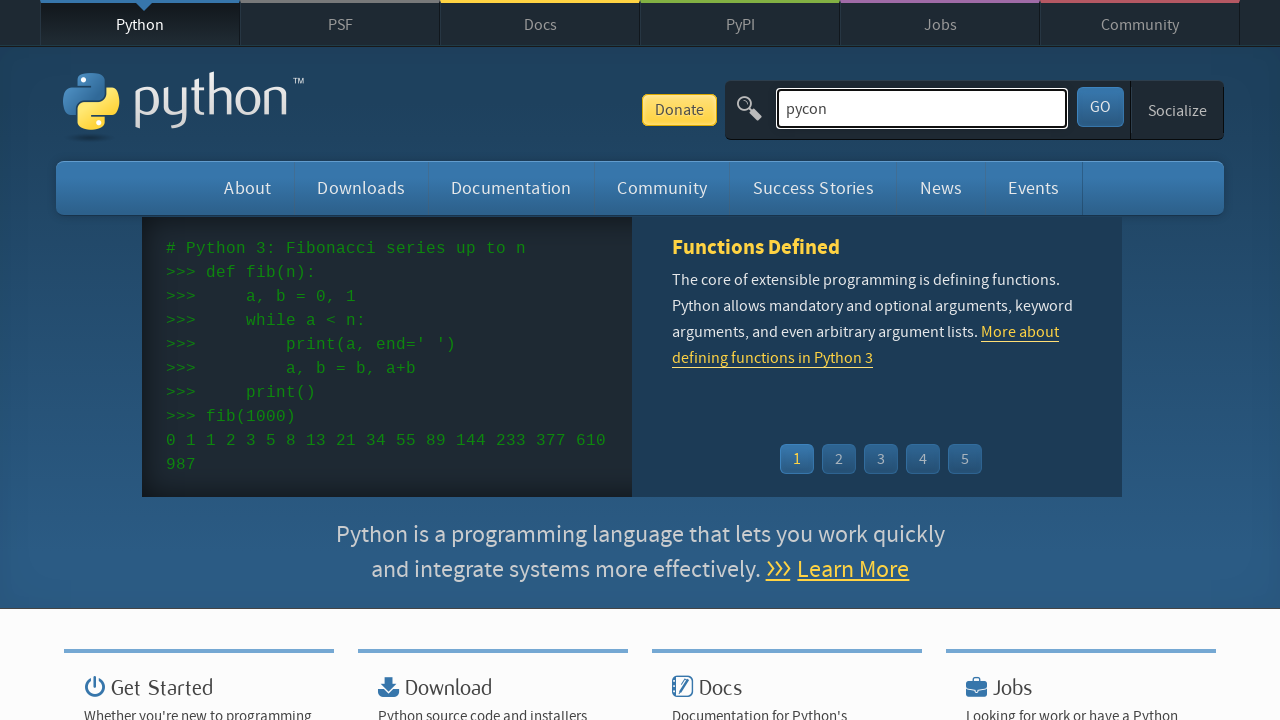

Pressed Enter to search for 'pycon' on Python.org on input[name="q"]
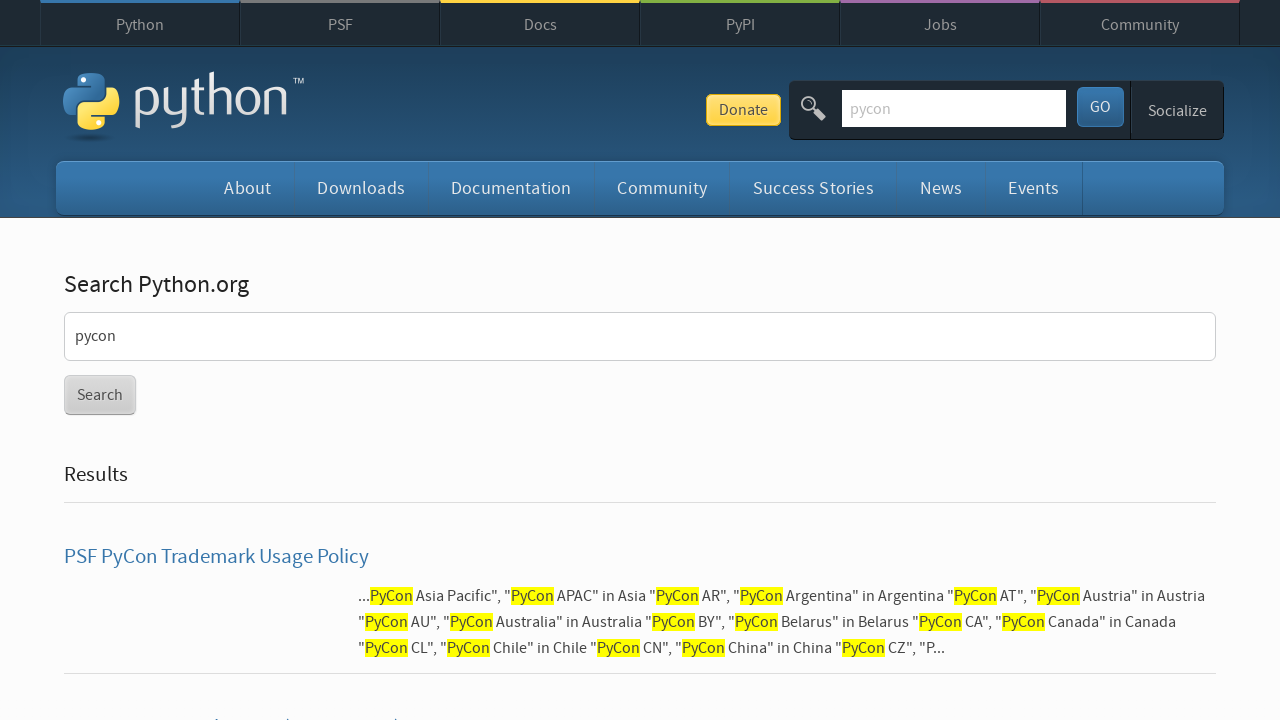

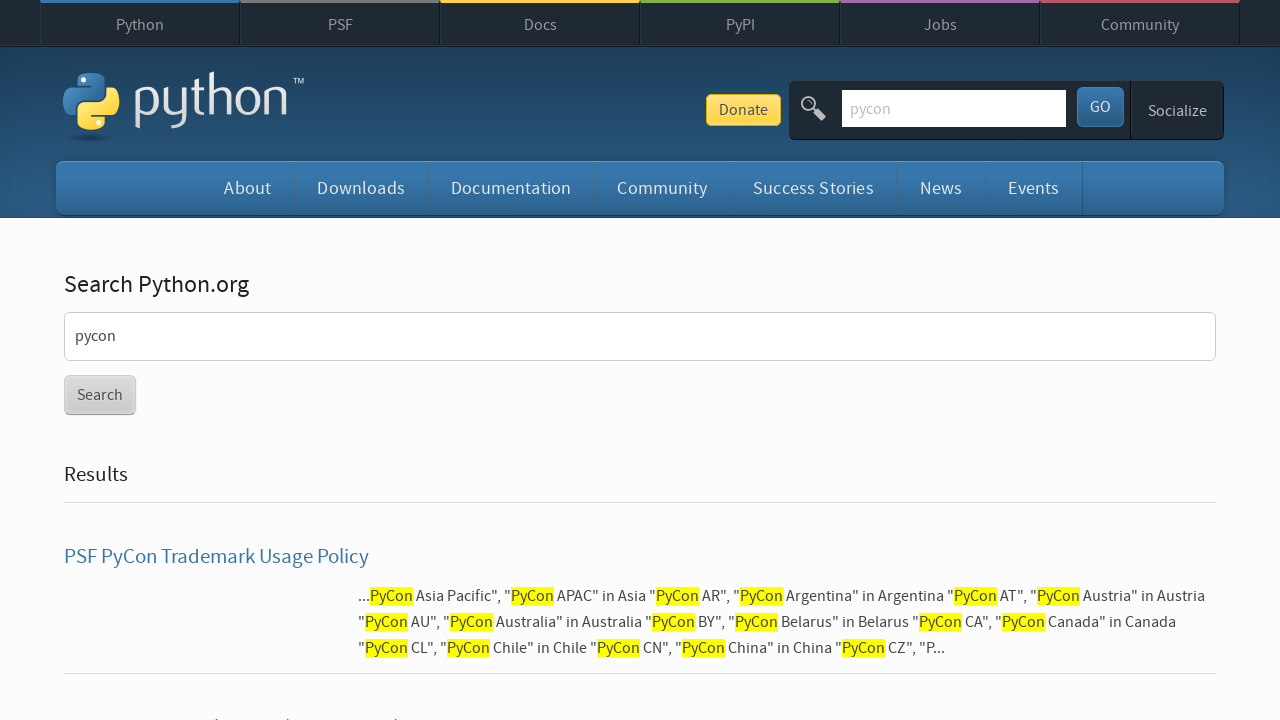